Verifies the page title of the OrangeHRM login page matches expected value

Starting URL: https://opensource-demo.orangehrmlive.com/

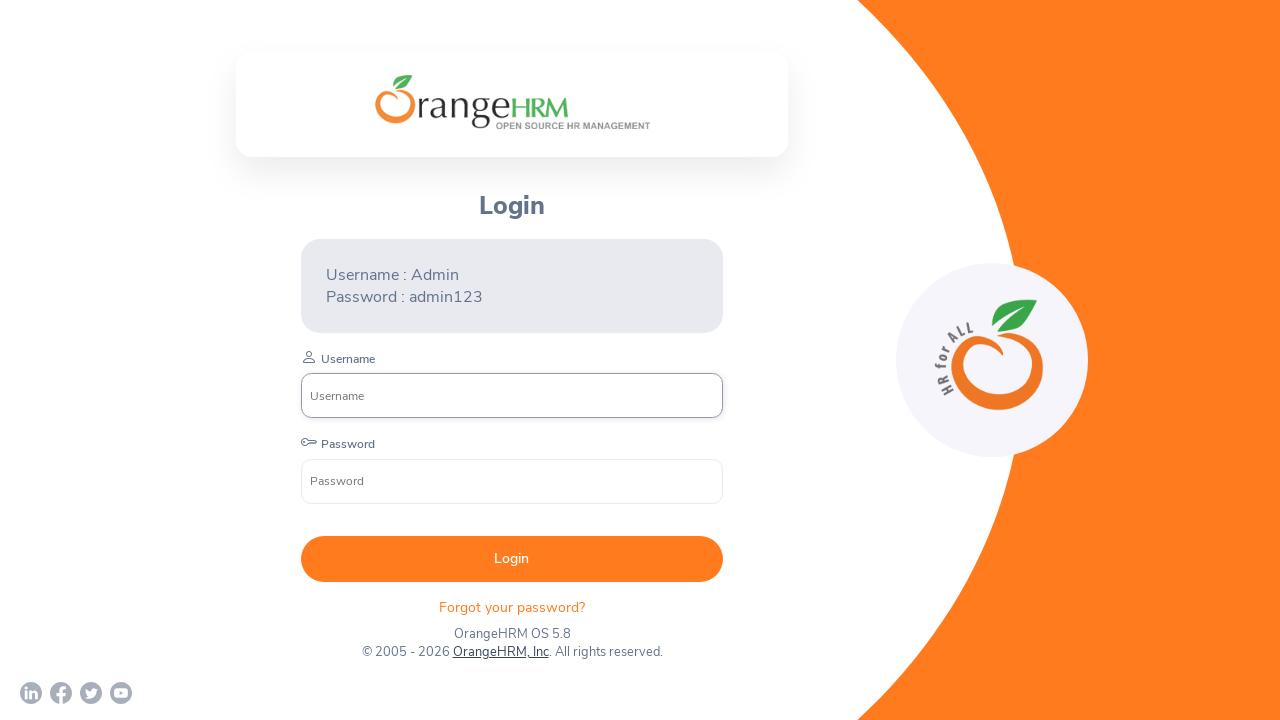

Waited for page DOM to load
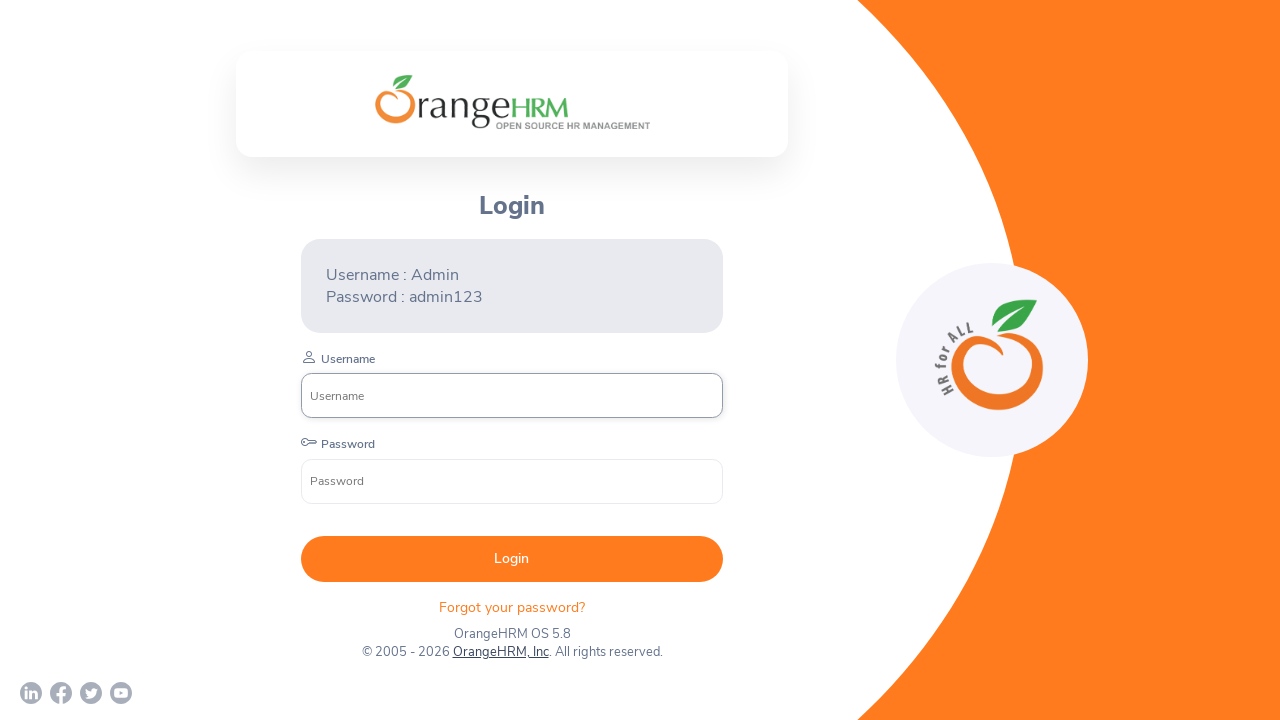

Verified page title matches 'OrangeHRM'
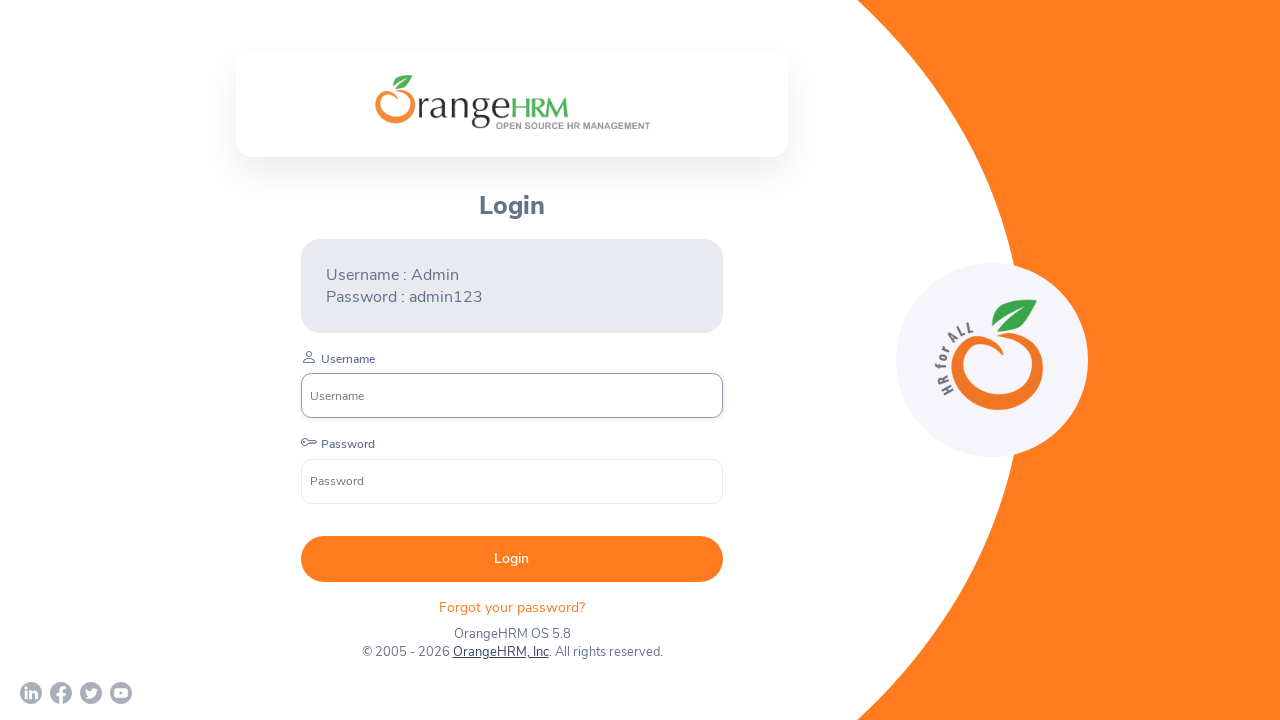

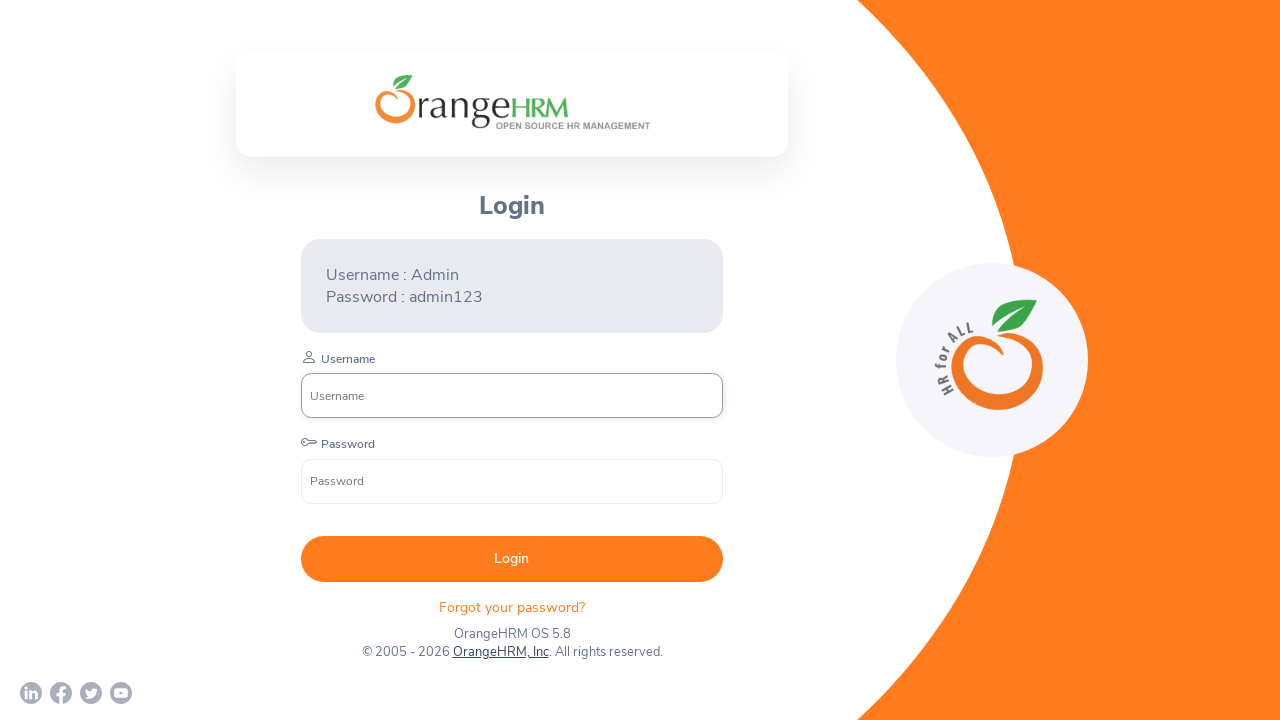